Tests a math quiz page by reading two numbers, calculating their sum, selecting the sum from a dropdown, and submitting the answer

Starting URL: http://suninjuly.github.io/selects1.html

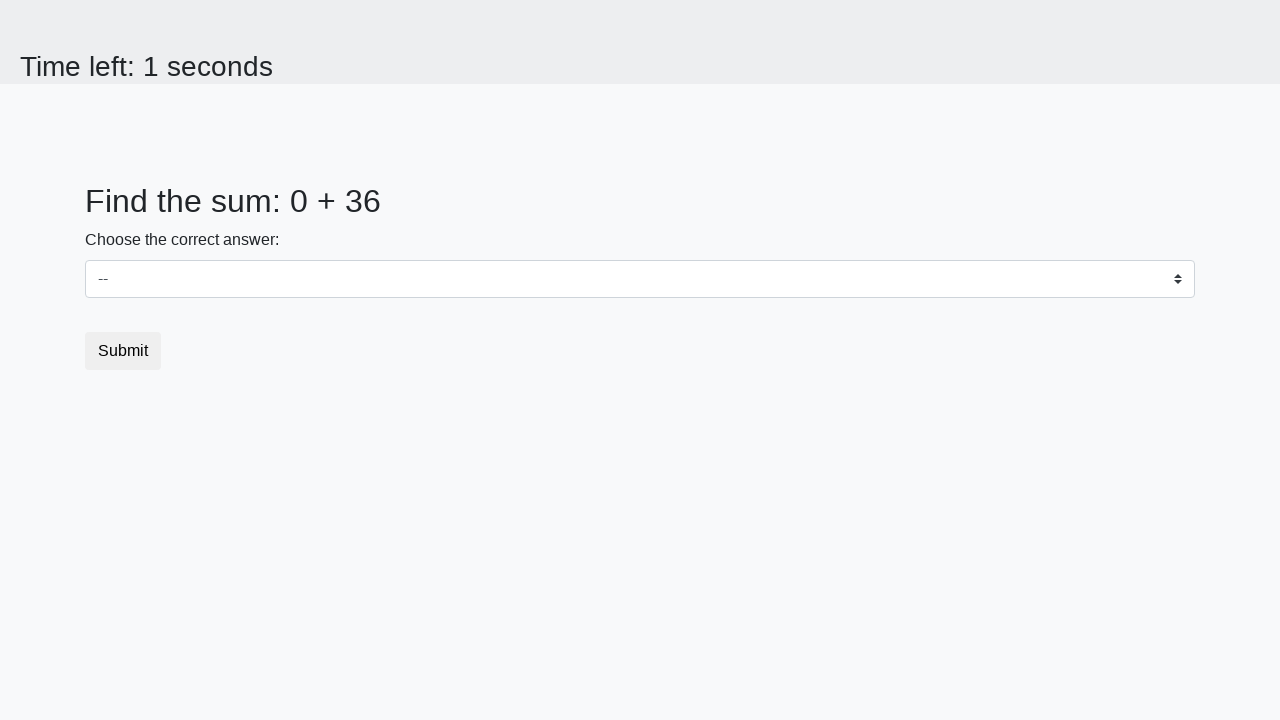

Read first number from #num1 element
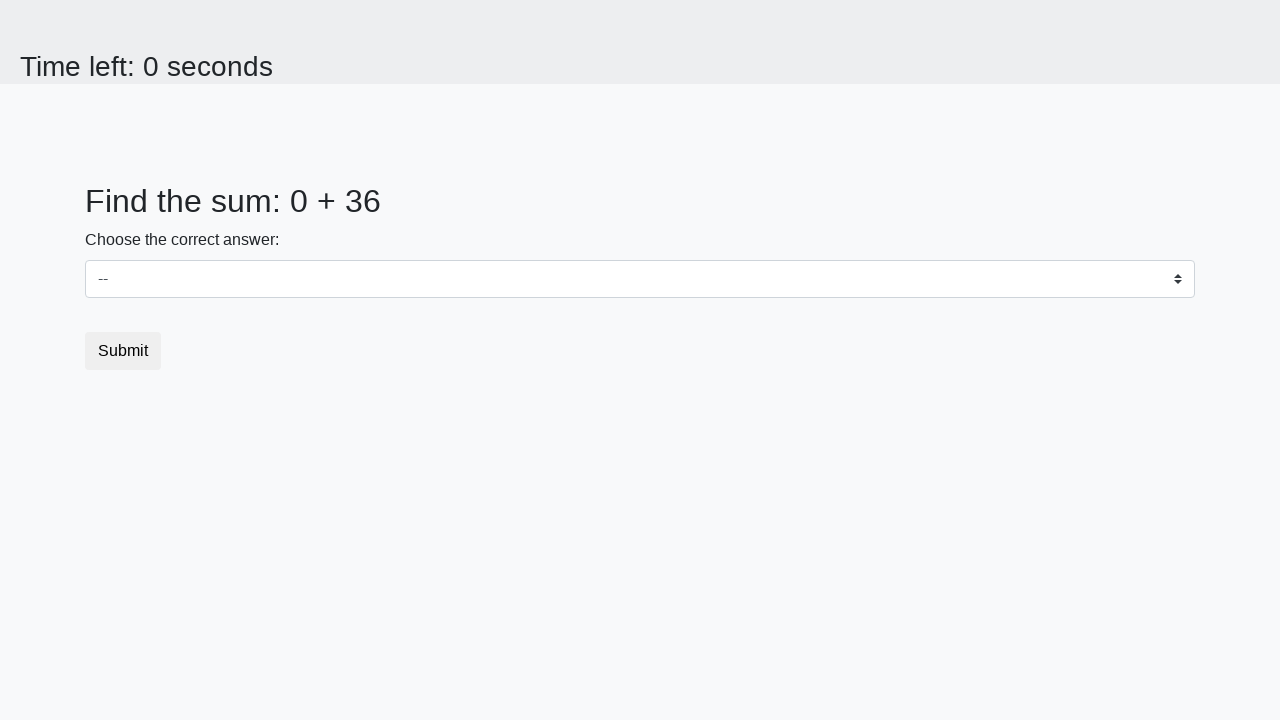

Read second number from #num2 element
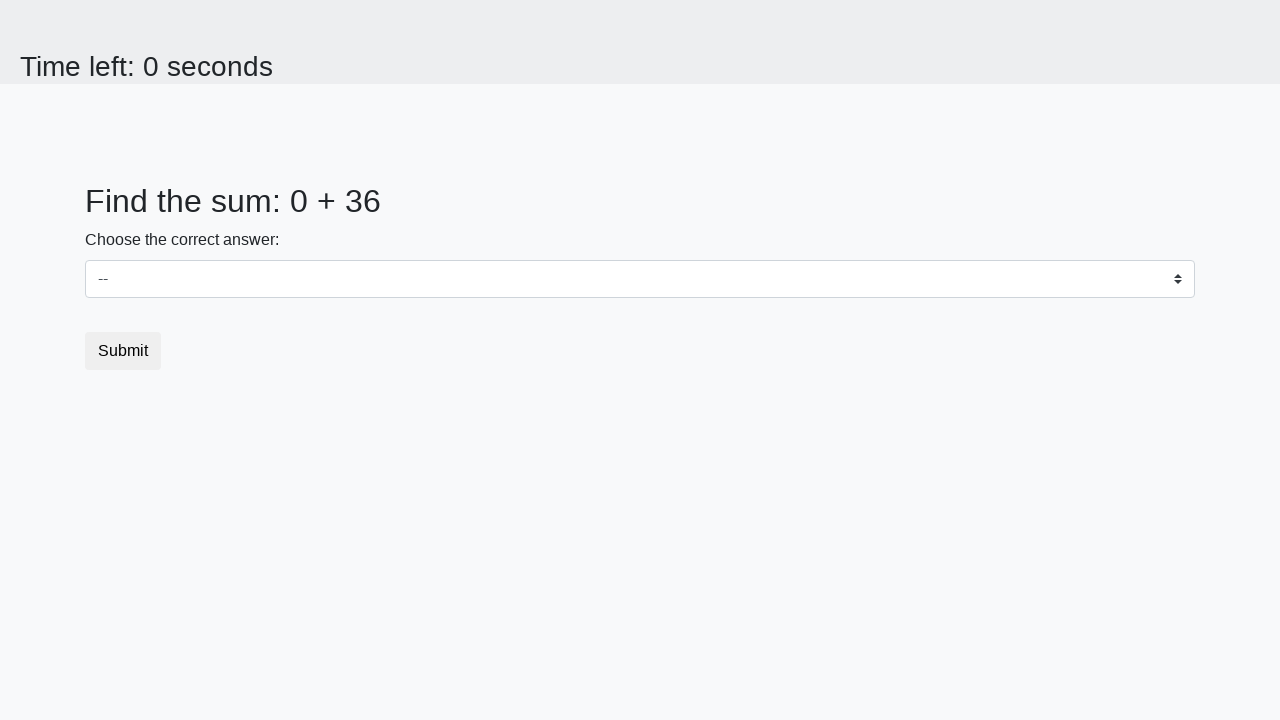

Calculated sum: 0 + 36 = 36
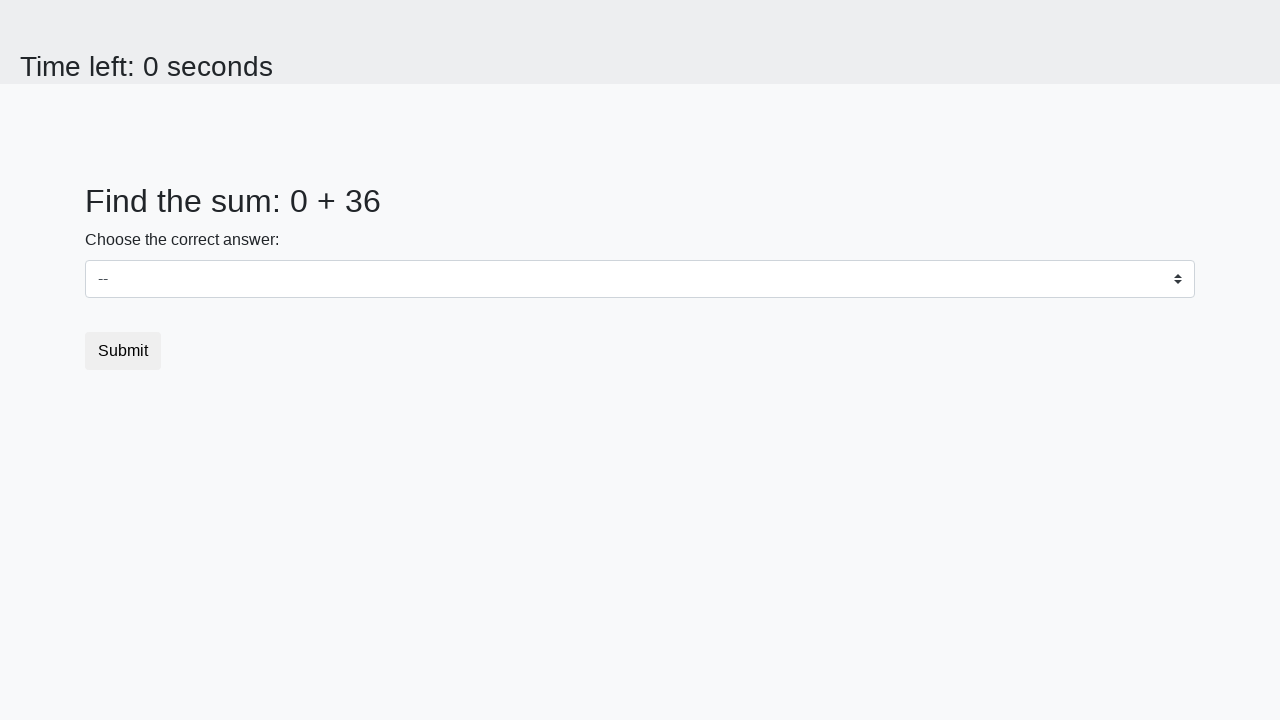

Selected sum value '36' from dropdown on #dropdown
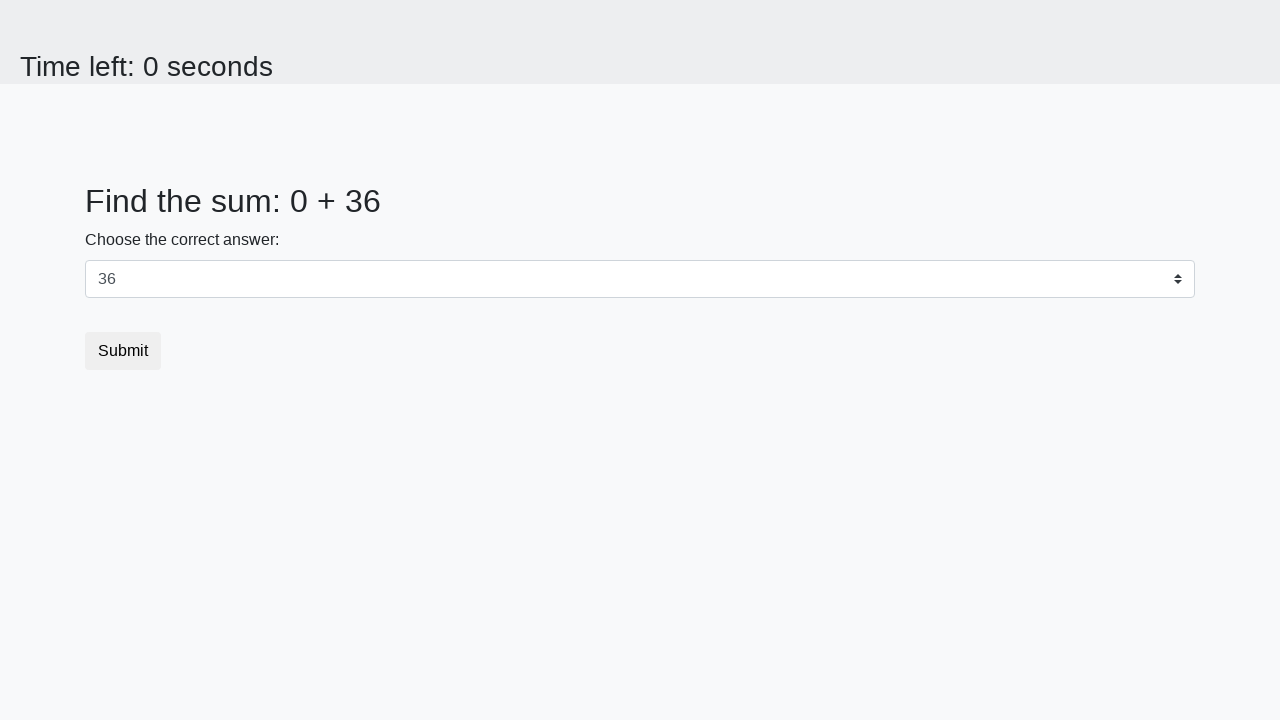

Clicked submit button to submit the answer at (123, 351) on button.btn
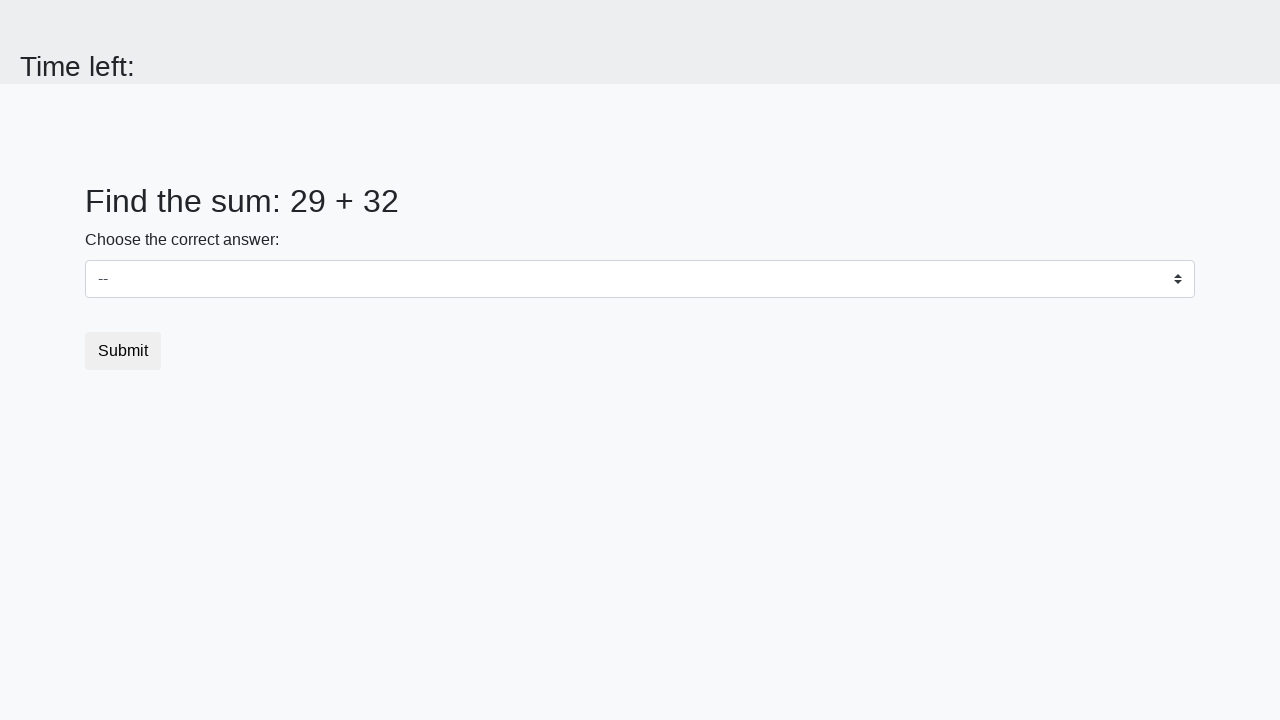

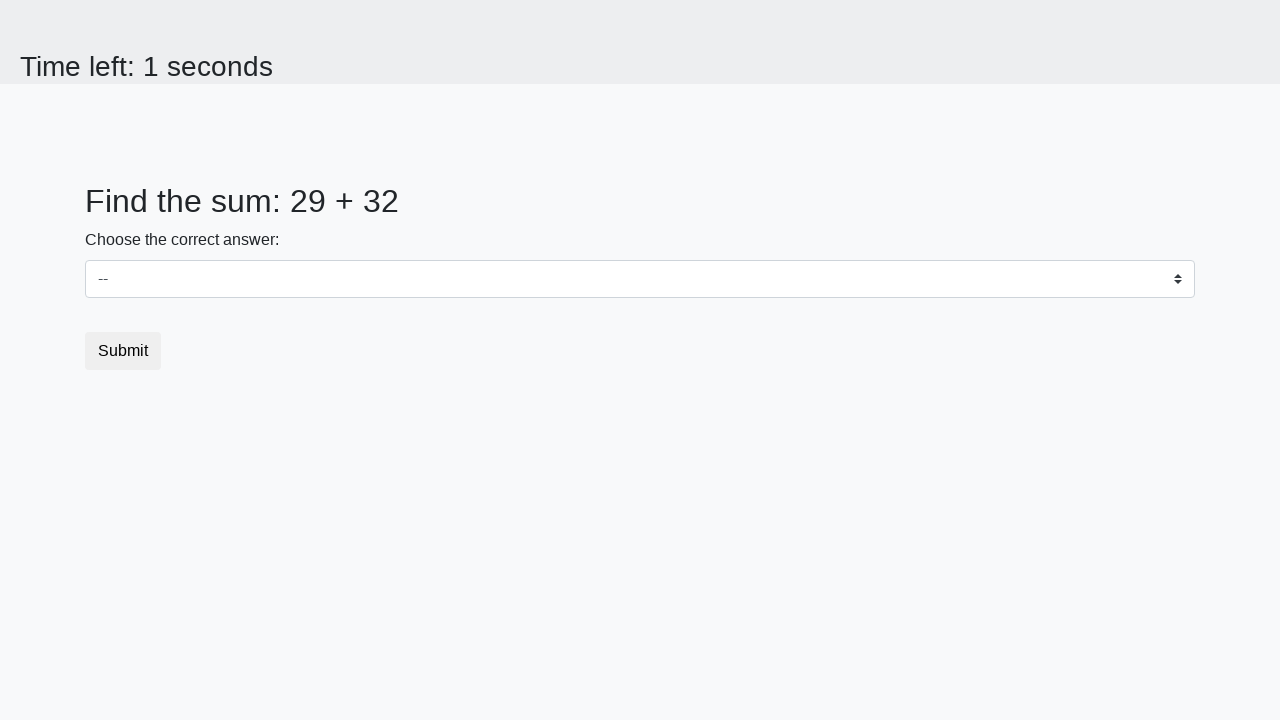